Simple navigation test that opens the Selenium HQ website in a browser

Starting URL: https://www.seleniumhq.org/

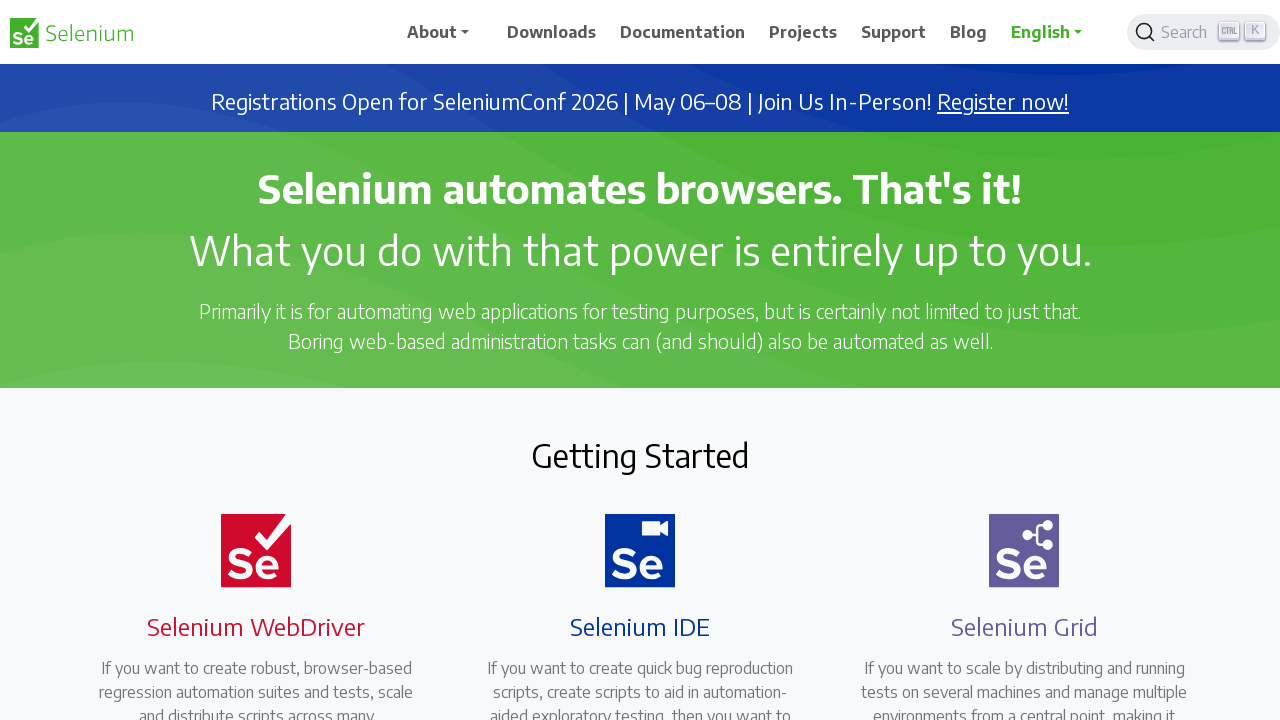

Navigated to Selenium HQ website
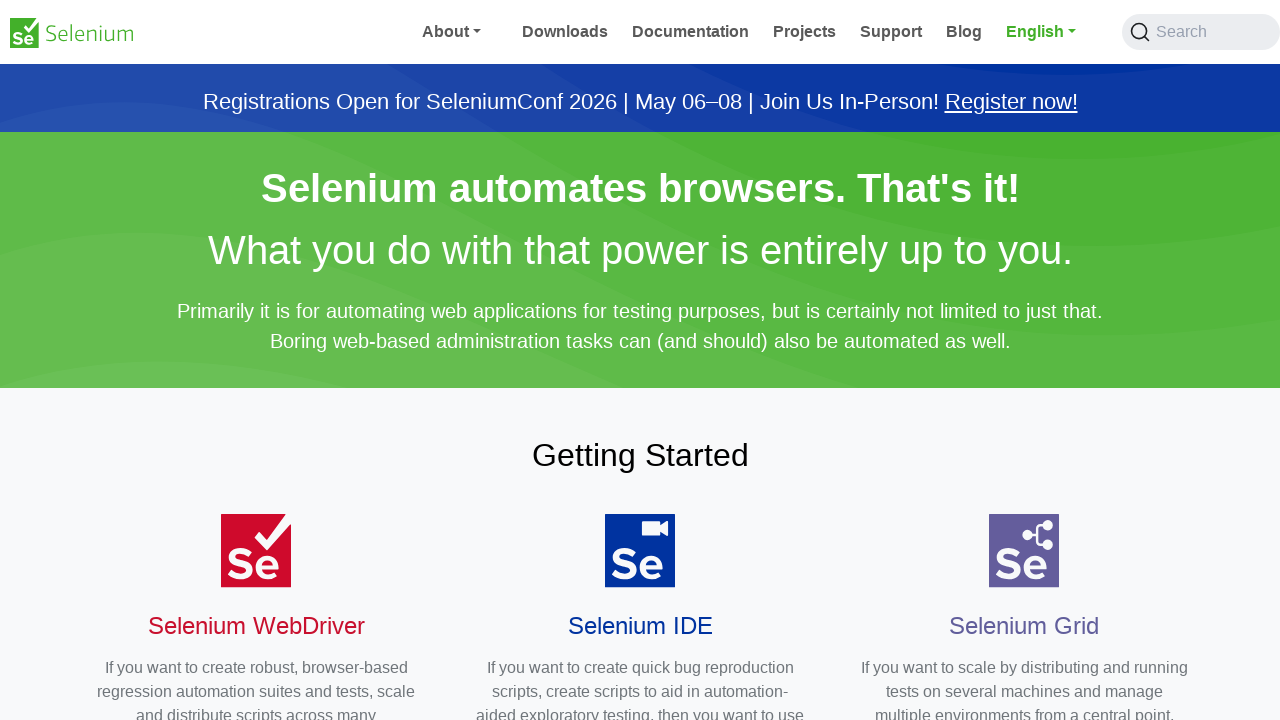

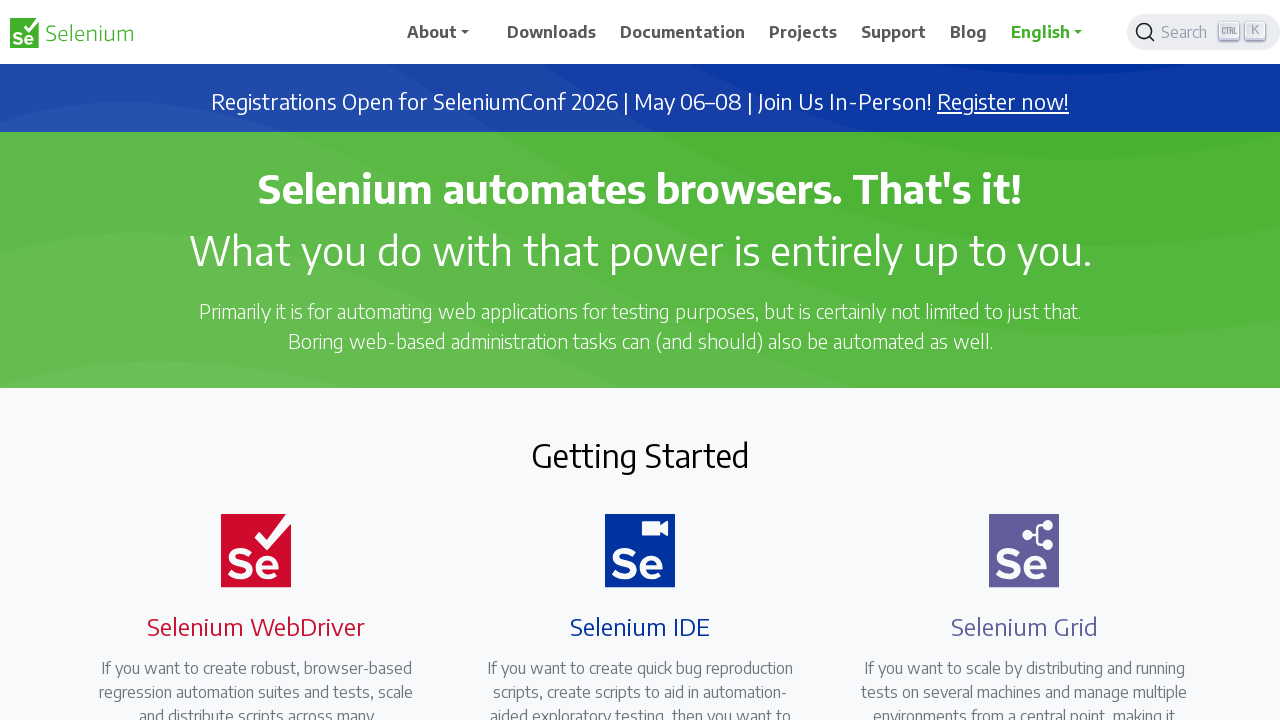